Navigates to Telcel's homepage and verifies that key page elements are displayed including the logo, online store link, and search field.

Starting URL: https://www.telcel.com

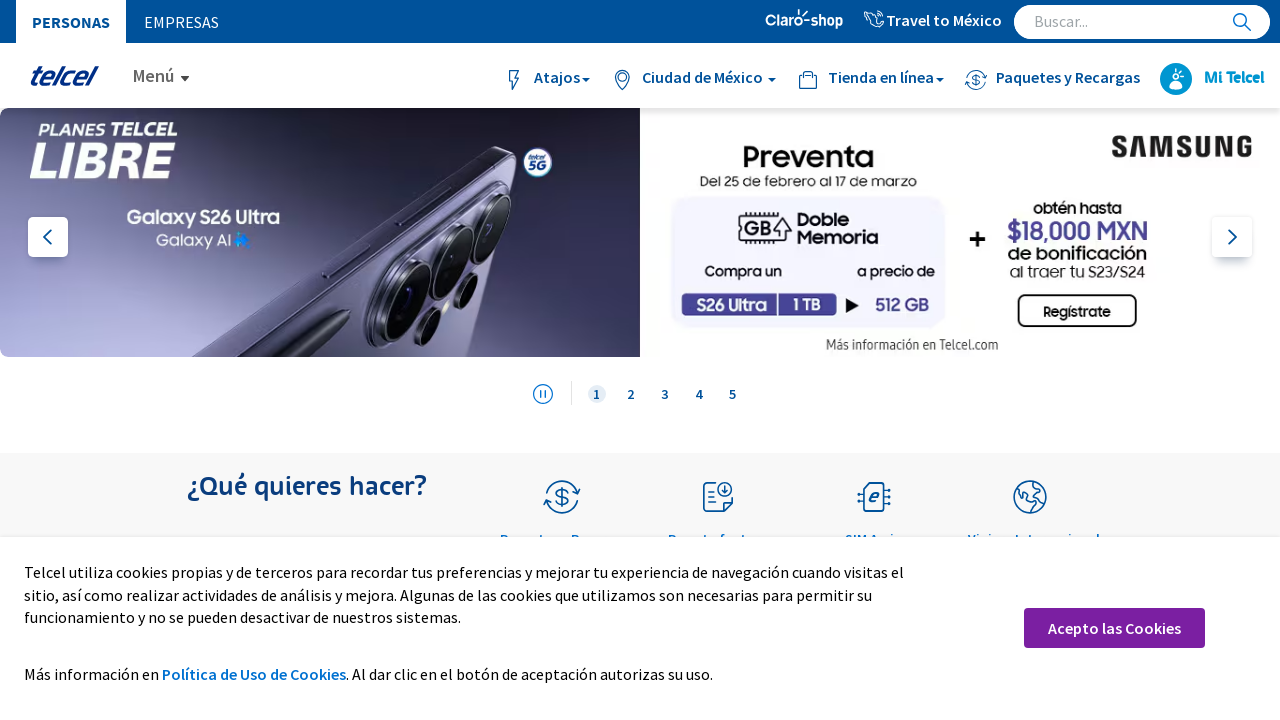

Waited for Telcel logo to be visible
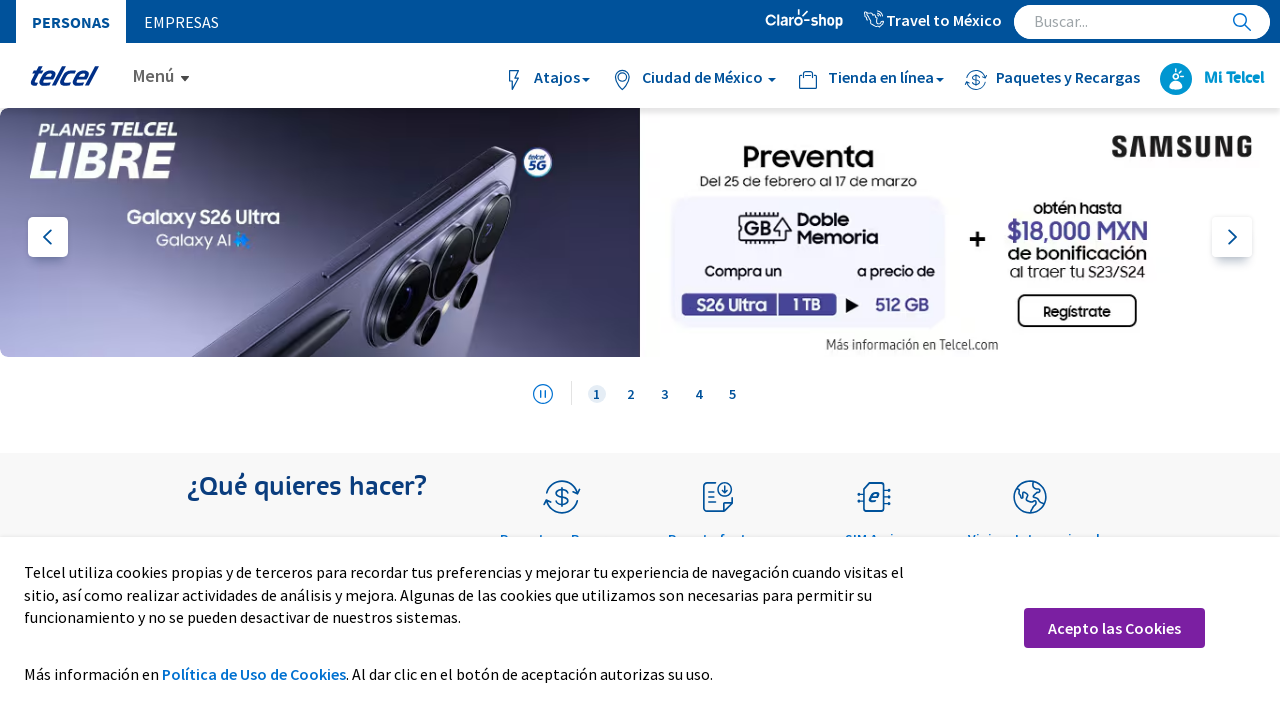

Waited for Tienda en linea link to be visible
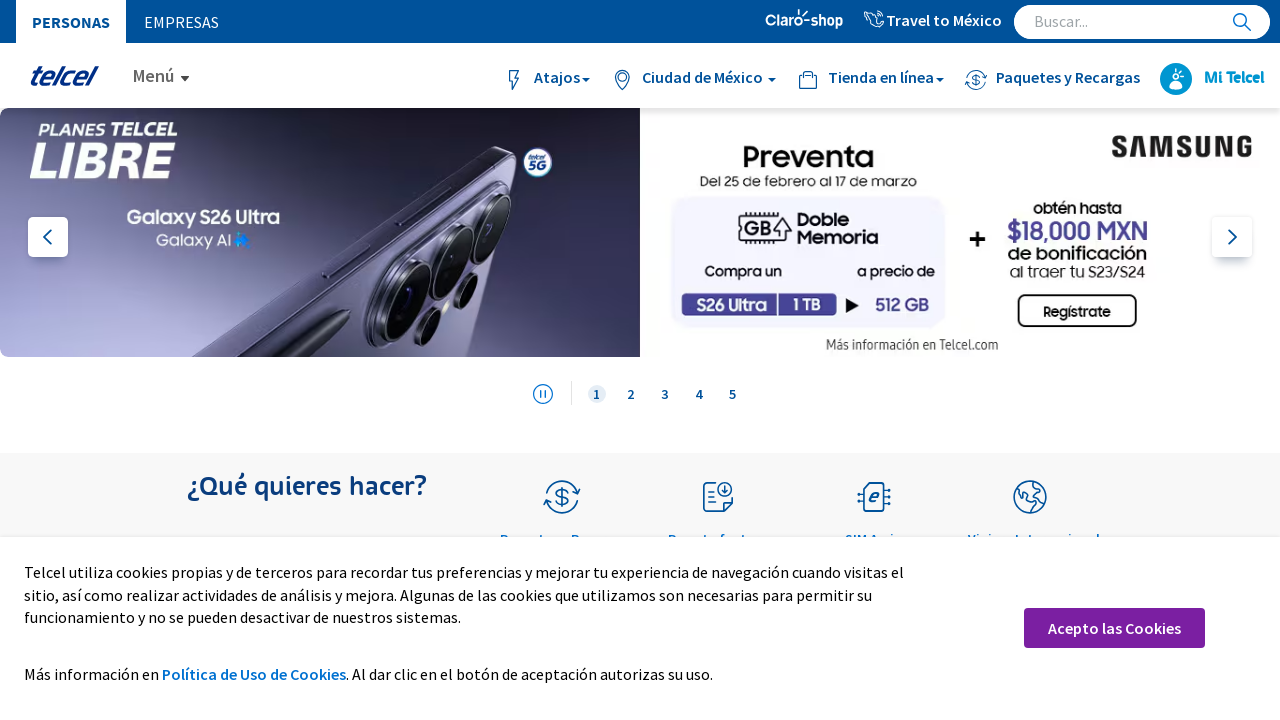

Waited for search field to be visible
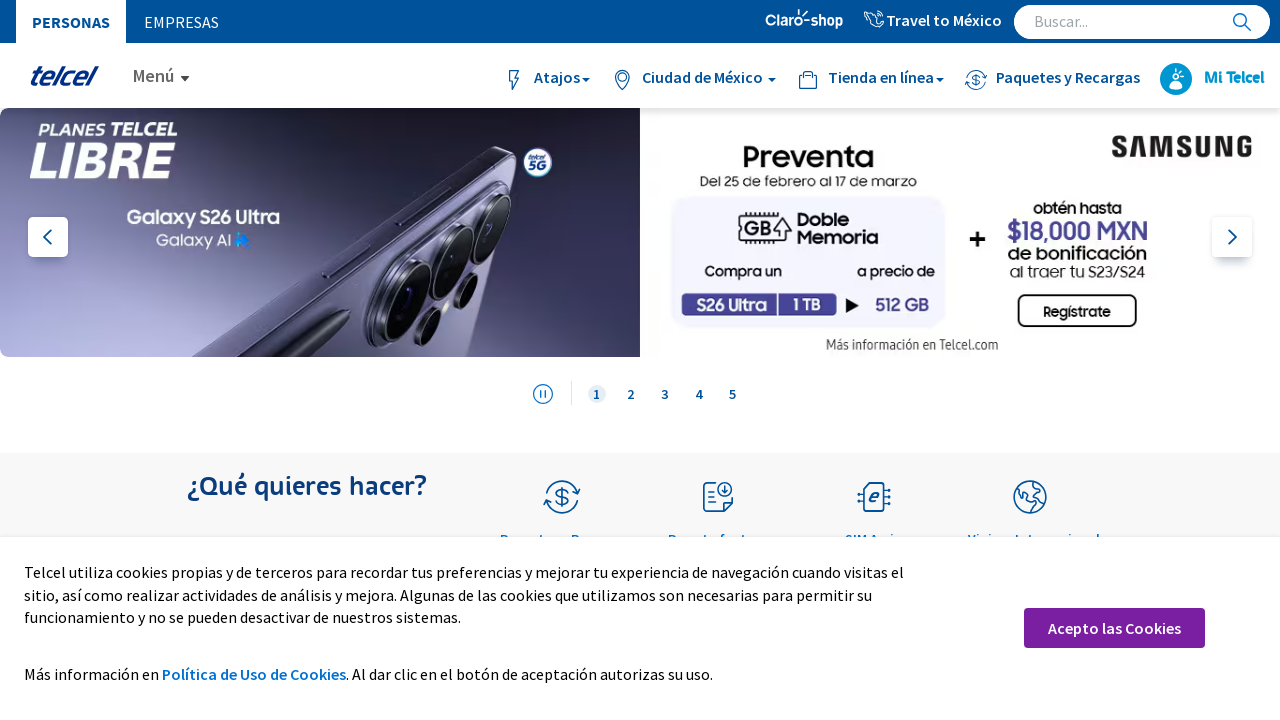

Verified Telcel logo is visible
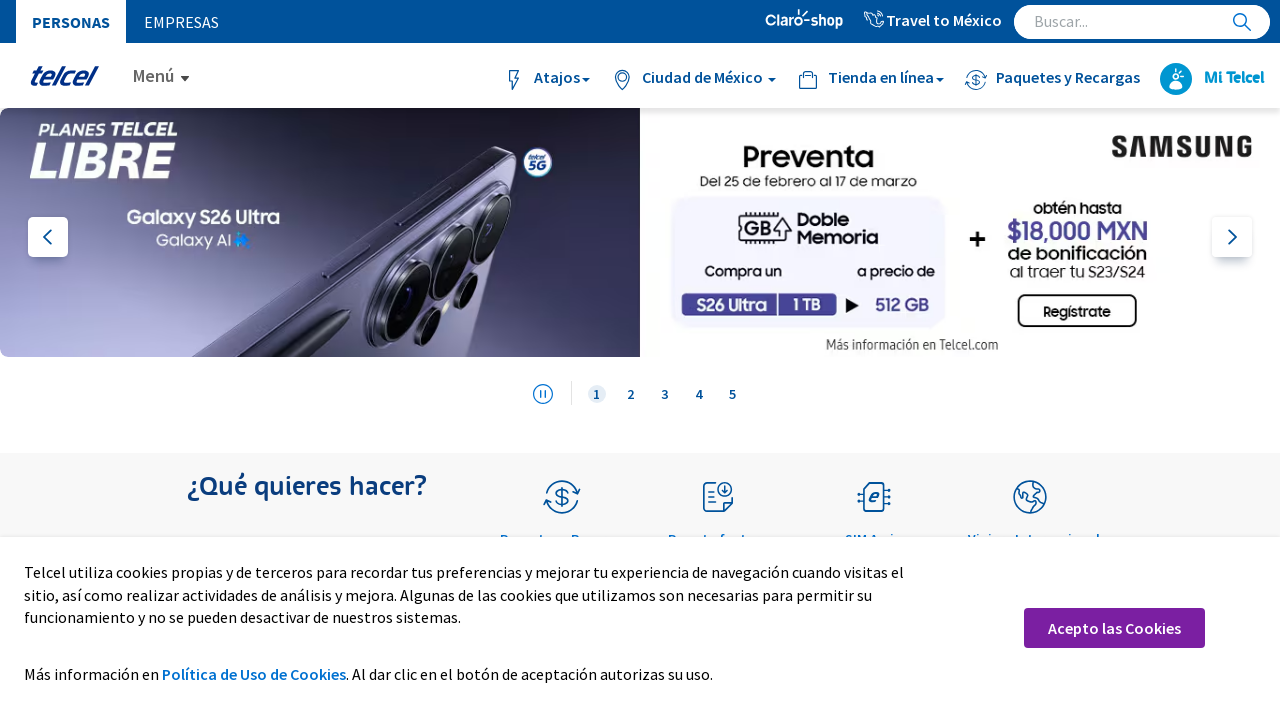

Verified Tienda en linea link is visible
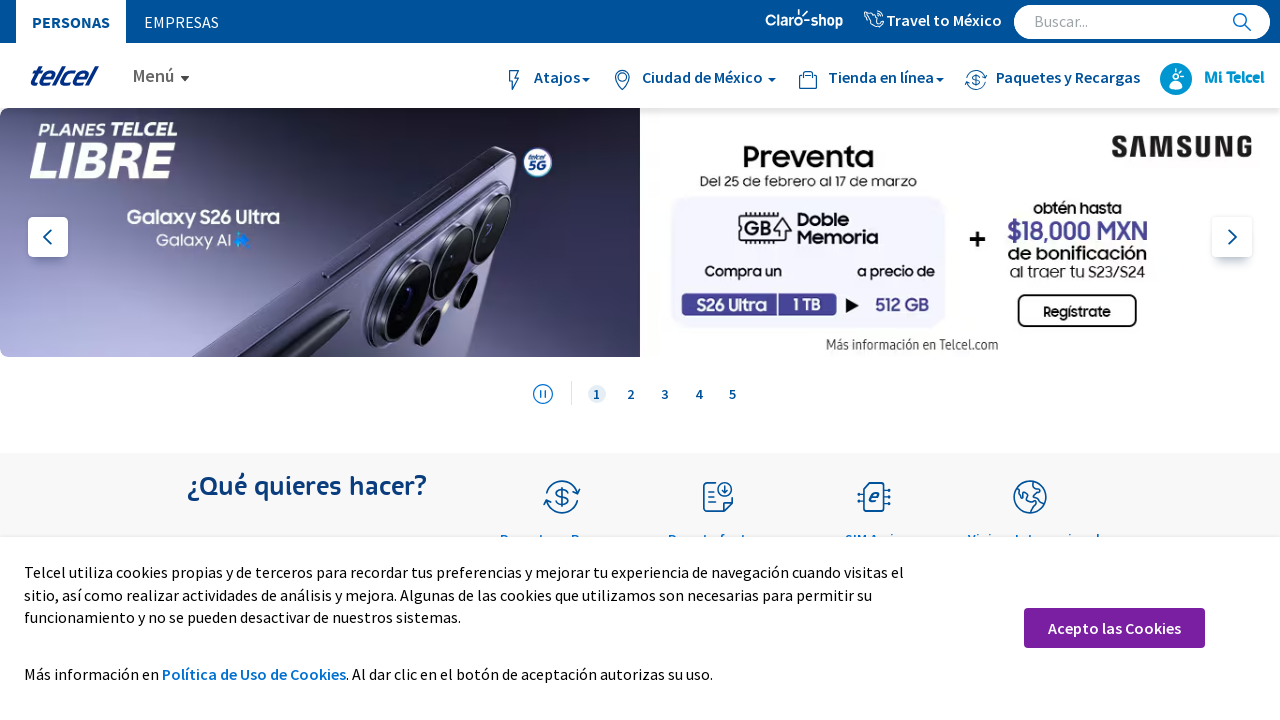

Verified search field is visible
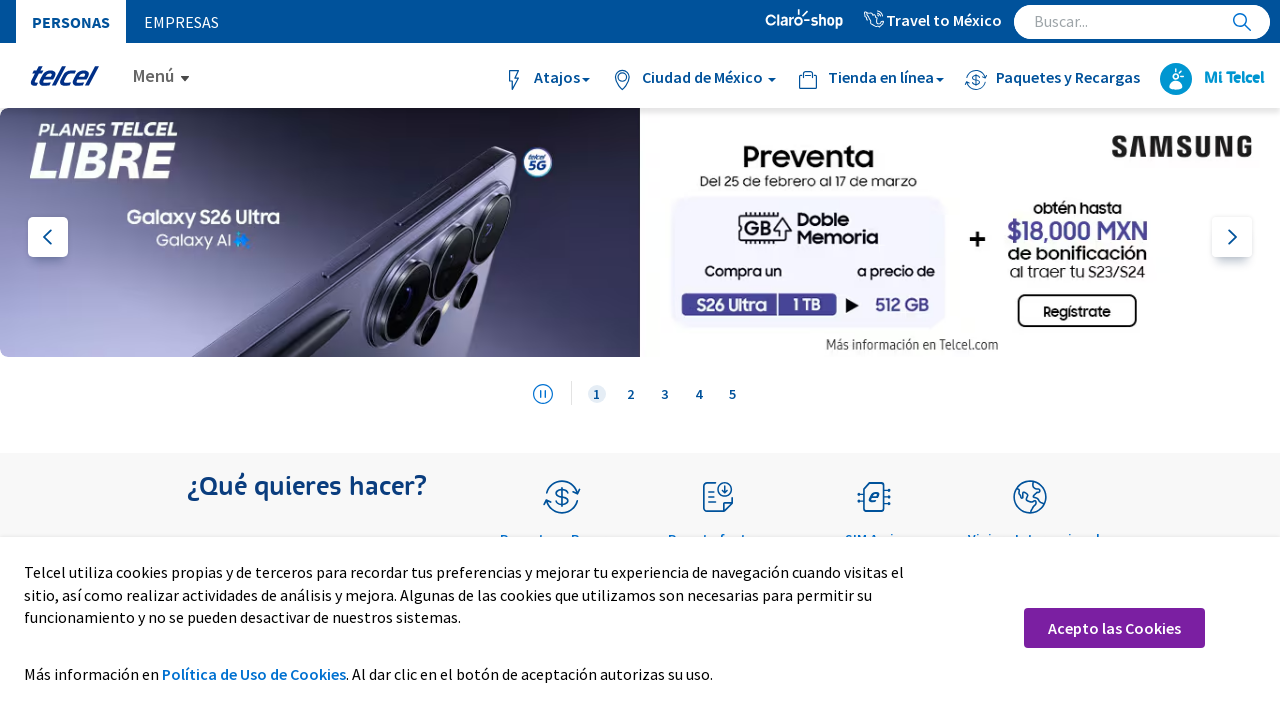

Verified search field is enabled
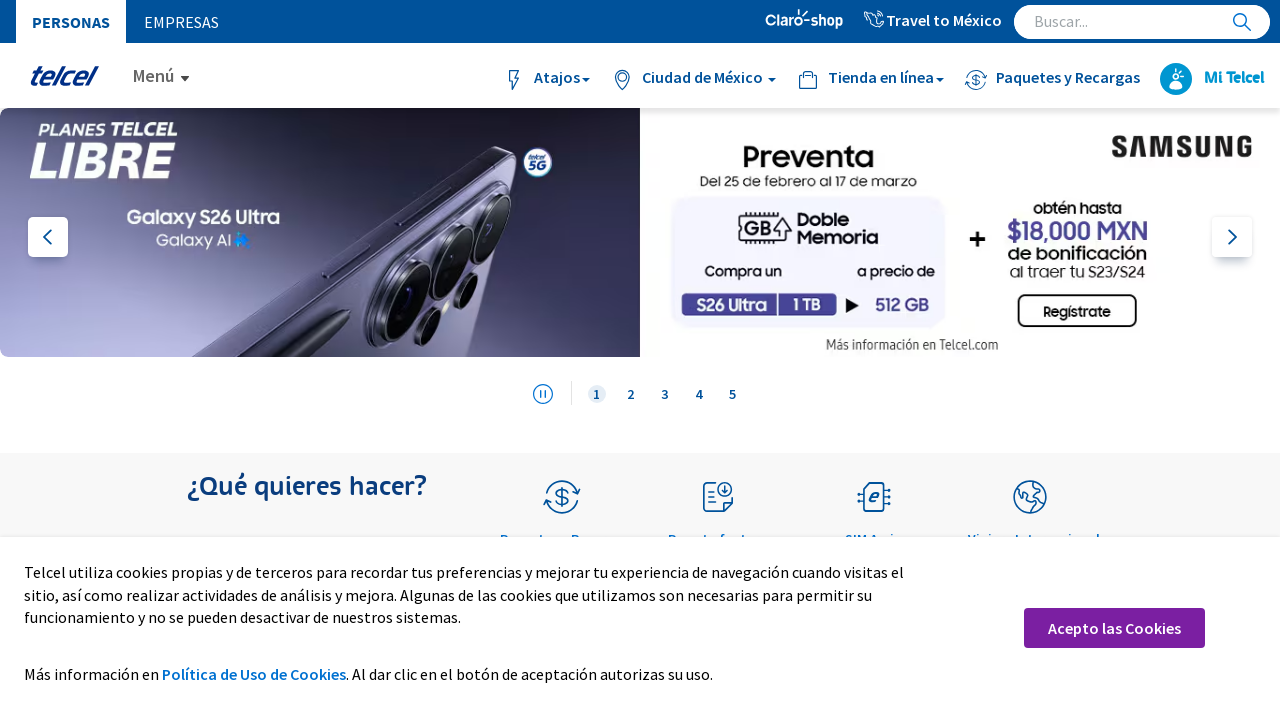

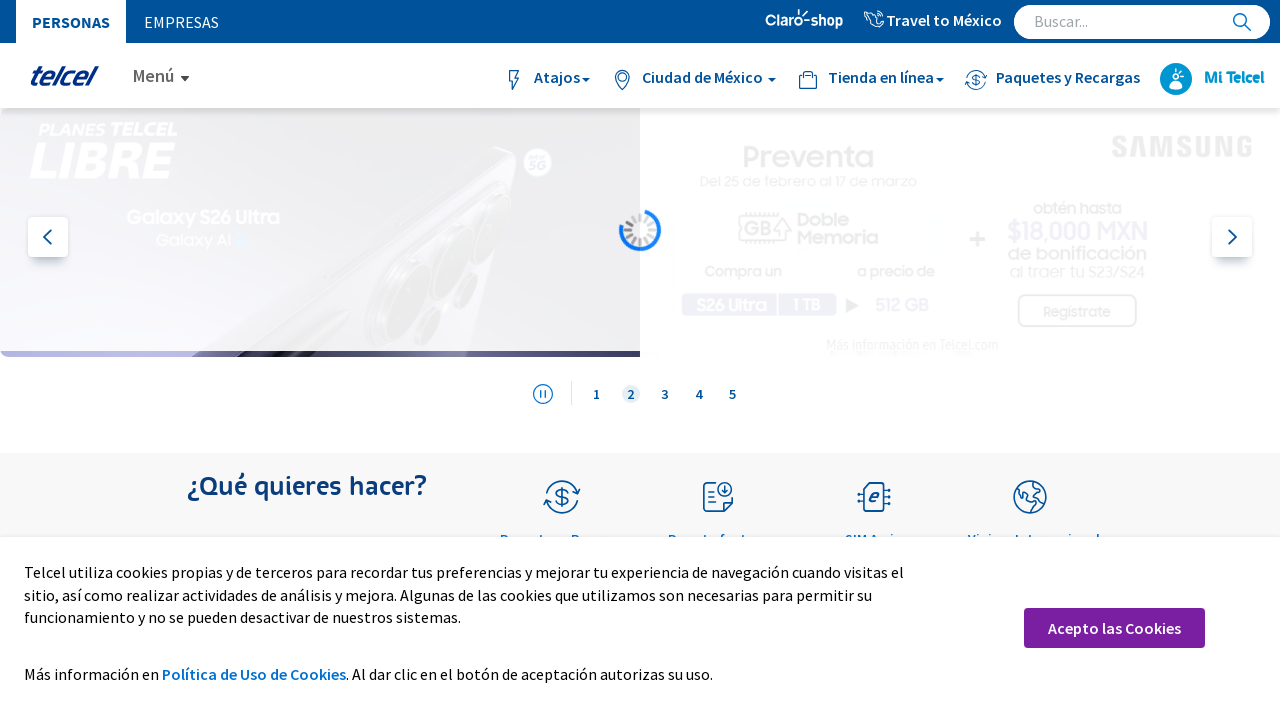